Tests navigation to the Network Management section by clicking the link and verifying the section header is displayed

Starting URL: https://business.comcast.com/learn/internet/sd-wan-small-business/?disablescripts=true

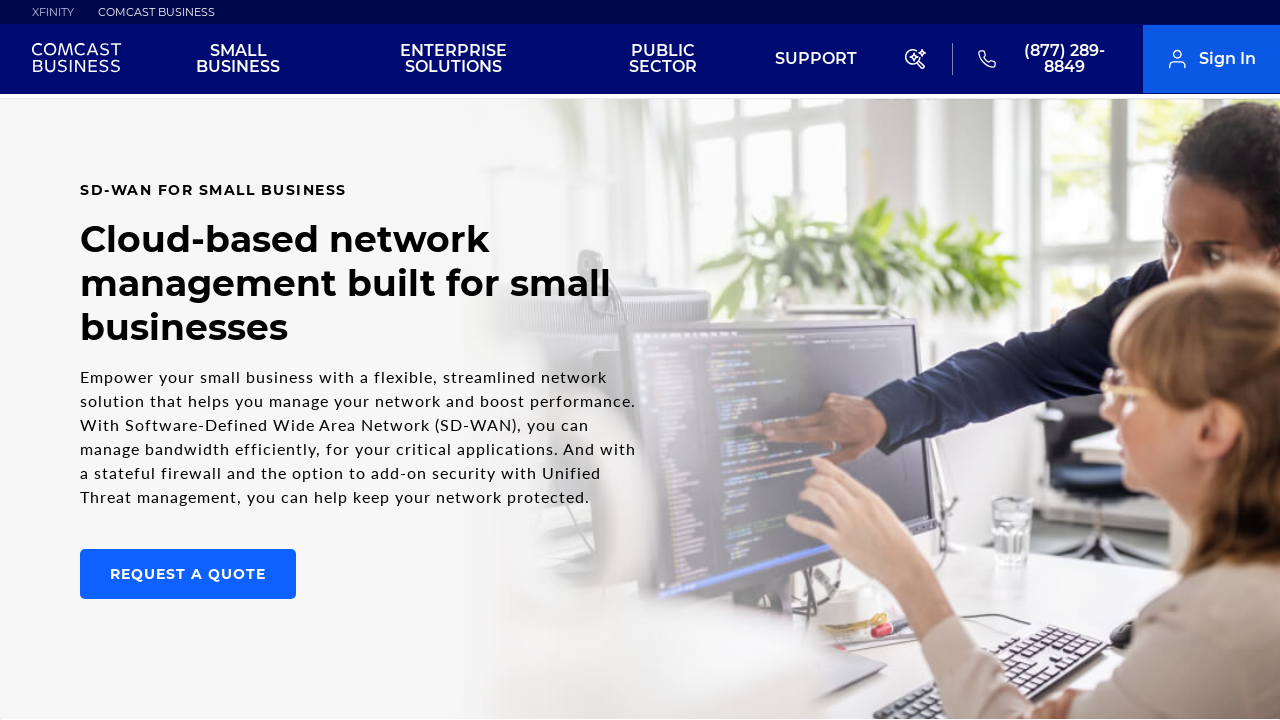

Clicked on Network Management navigation link at (342, 361) on xpath=//*[@id="main"]/section/div[2]/div/ul/li[2]/a
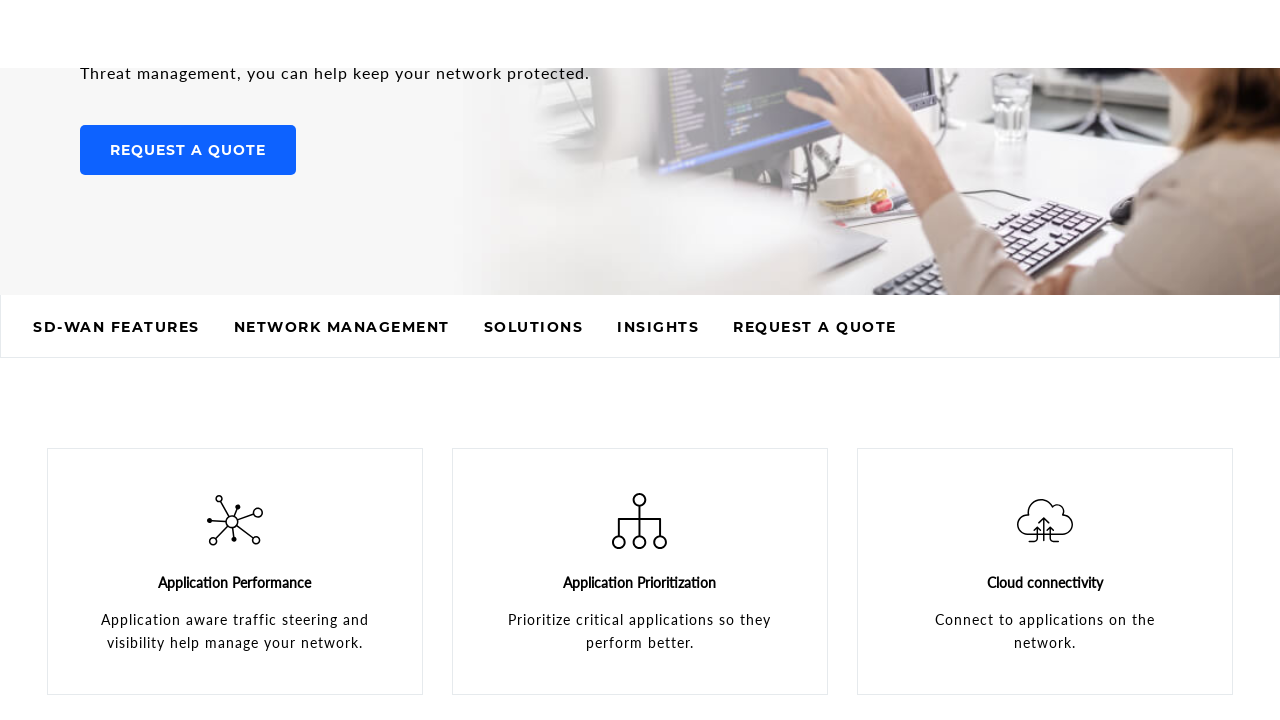

Waited 2000ms for Network Management section to load
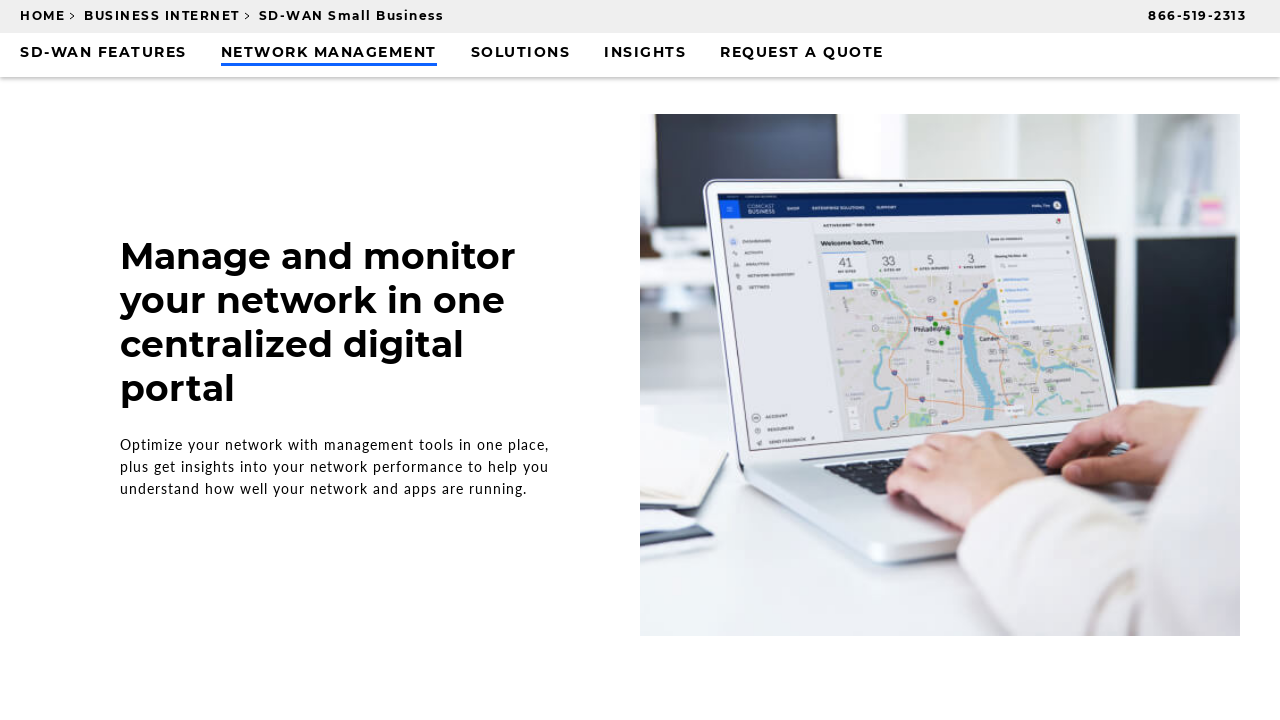

Retrieved Network Management section header text
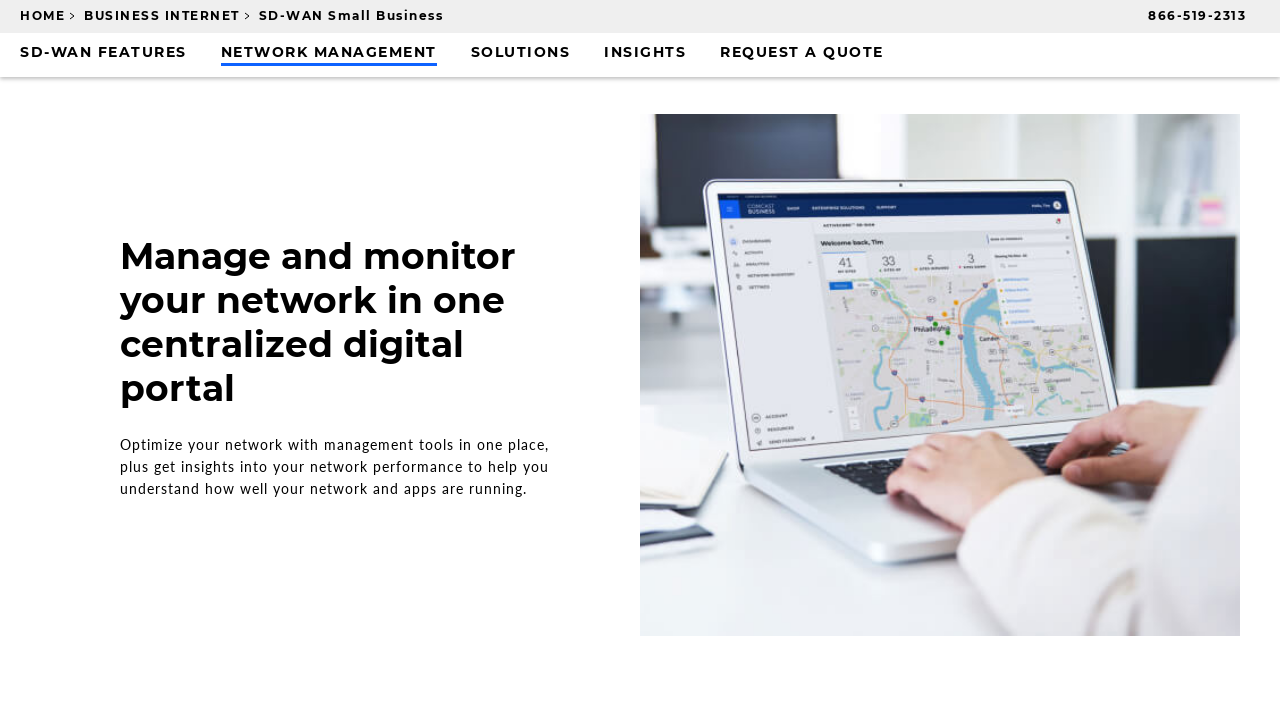

Verified section header displays 'Manage and monitor your network in one centralized digital portal'
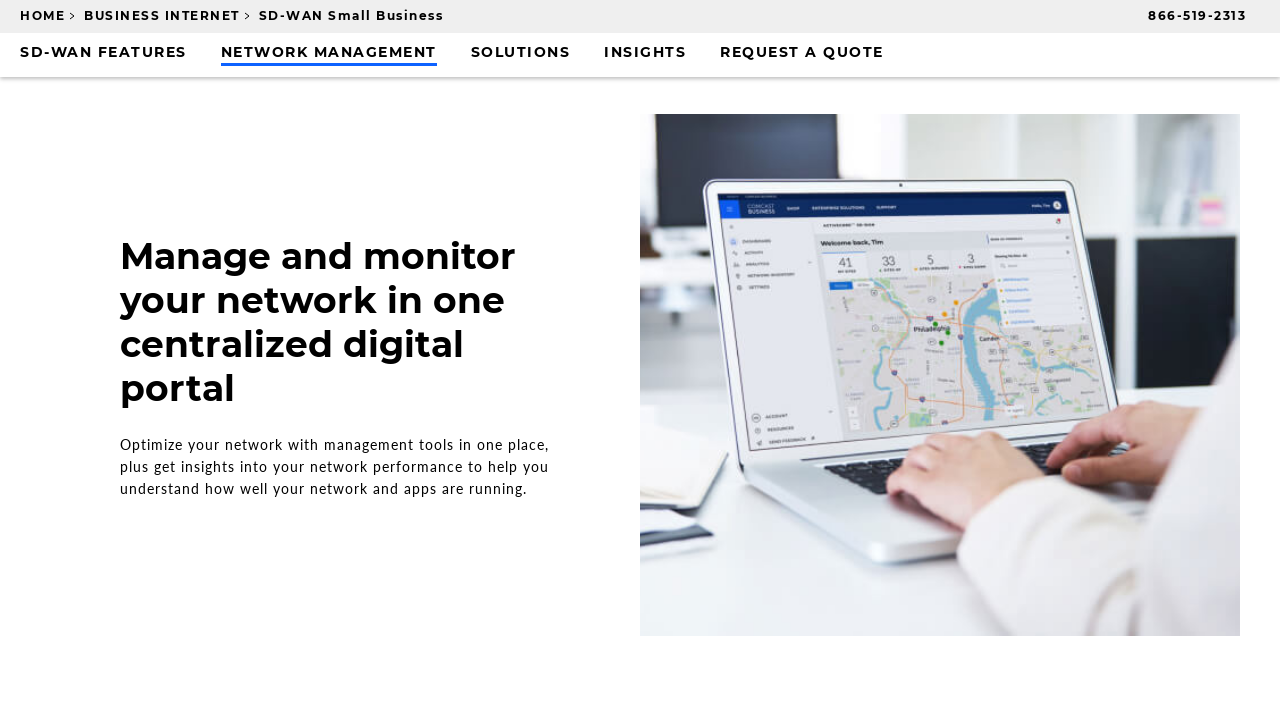

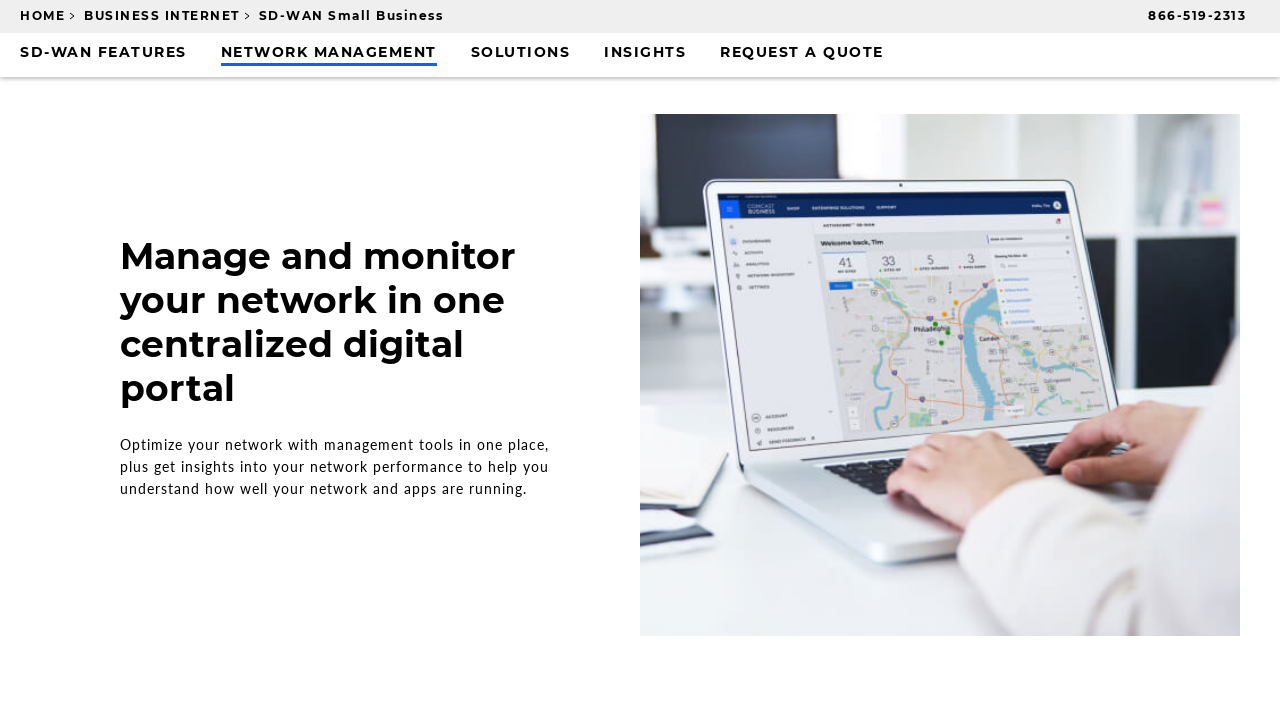